Tests handling of a confirm dialog box by clicking a confirm button and dismissing the dialog that appears

Starting URL: https://testautomationpractice.blogspot.com/

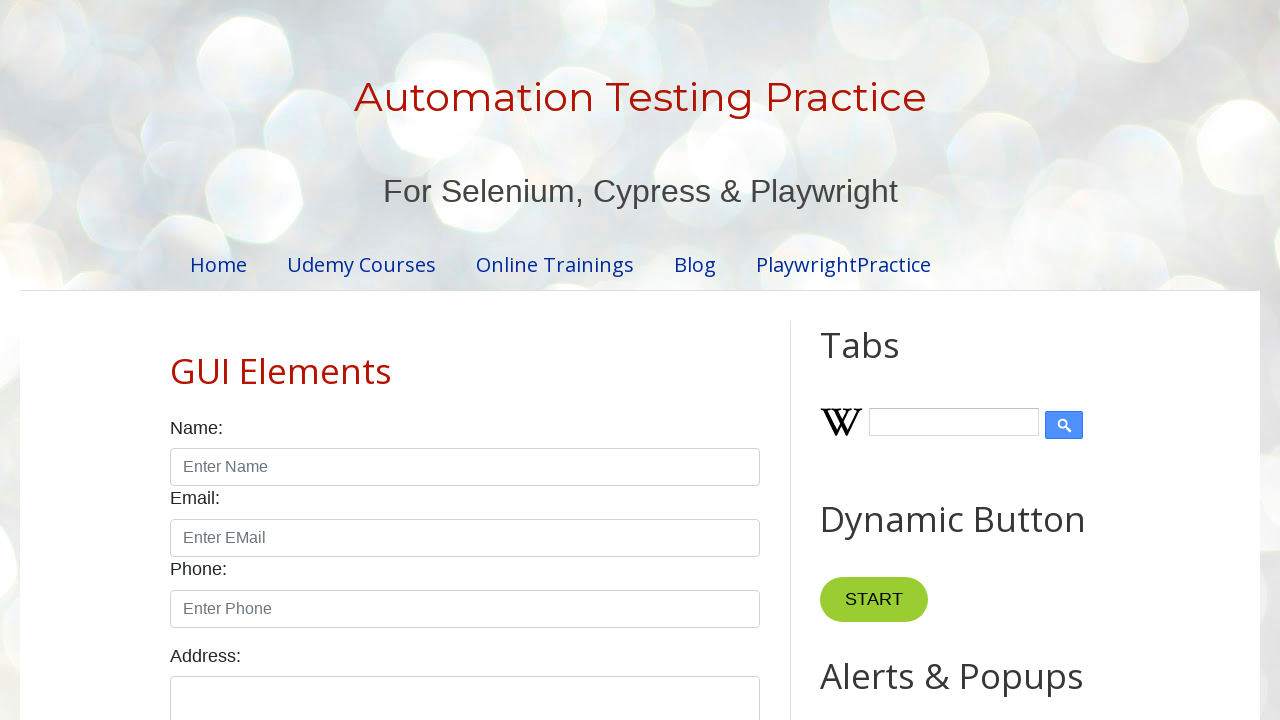

Set up dialog handler to dismiss confirm dialogs
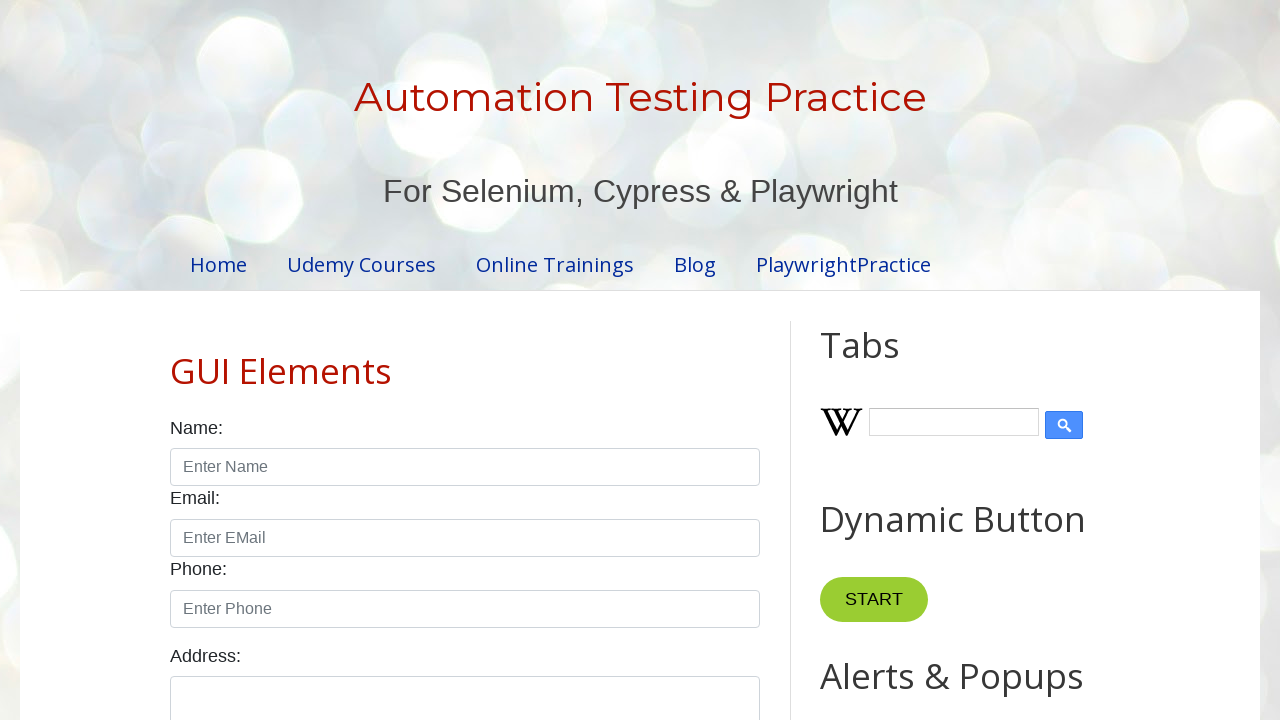

Clicked confirm button to trigger the dialog at (912, 360) on #confirmBtn
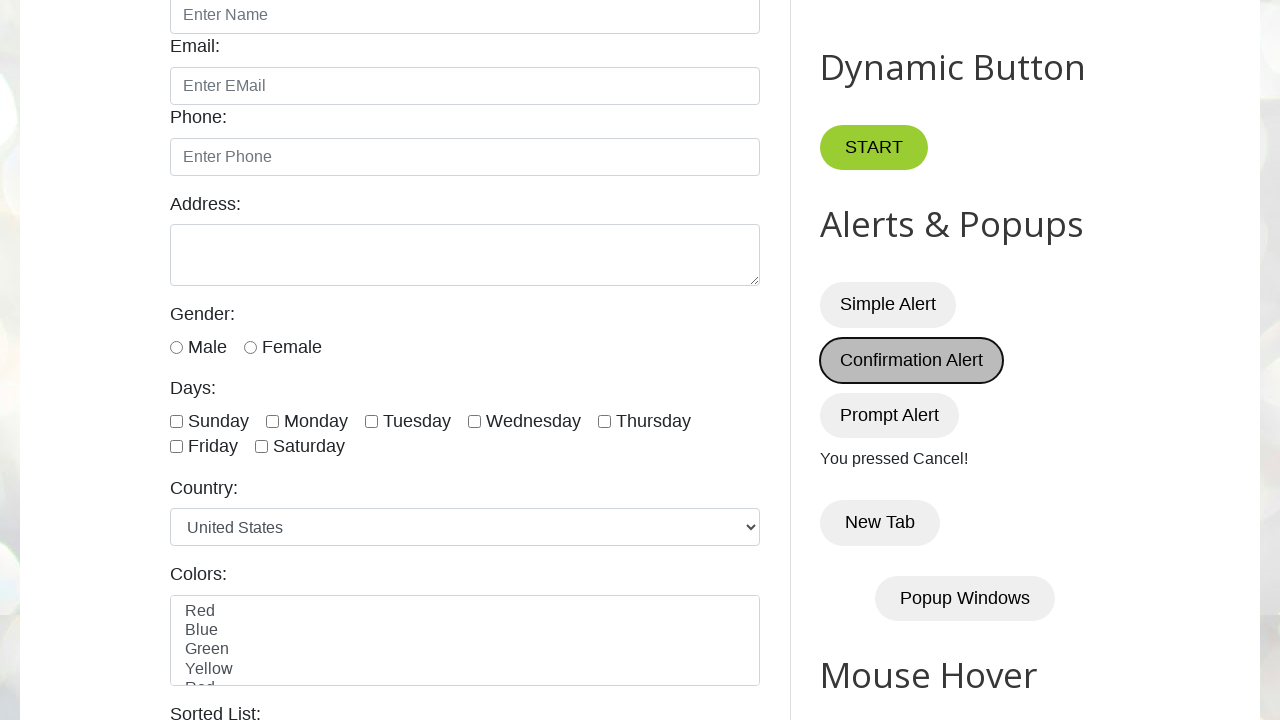

Waited for dialog interaction to complete
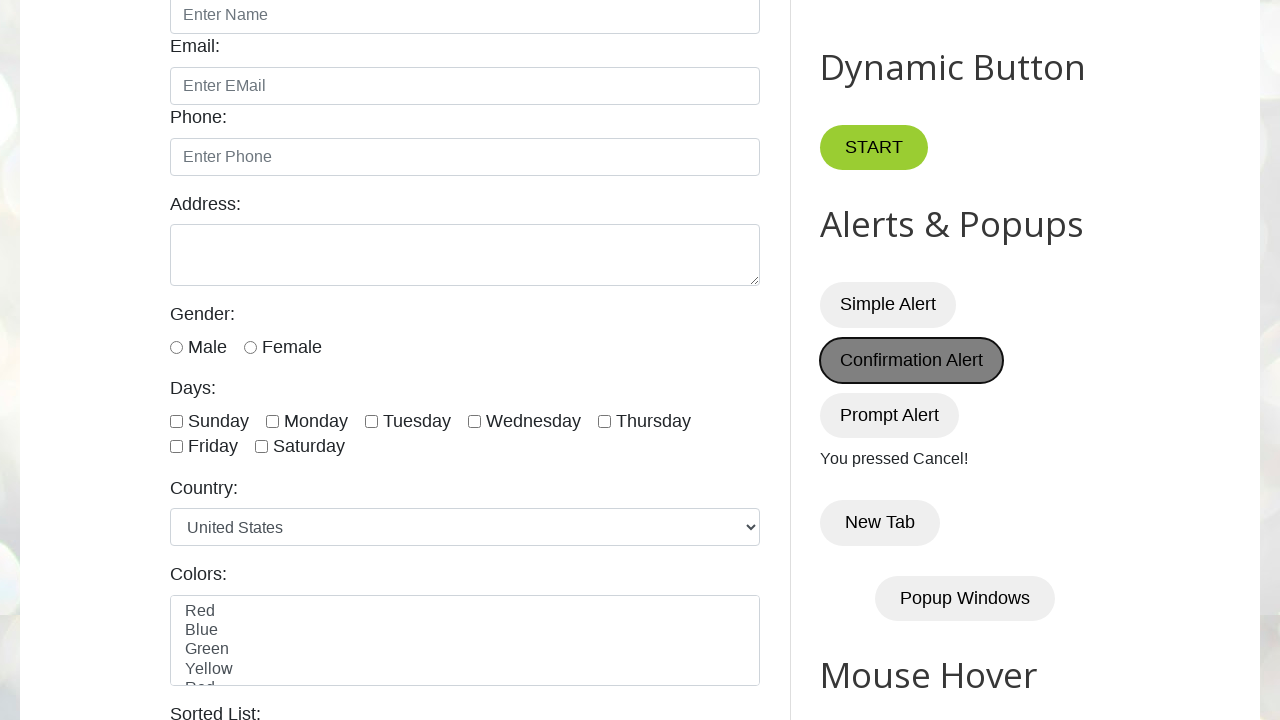

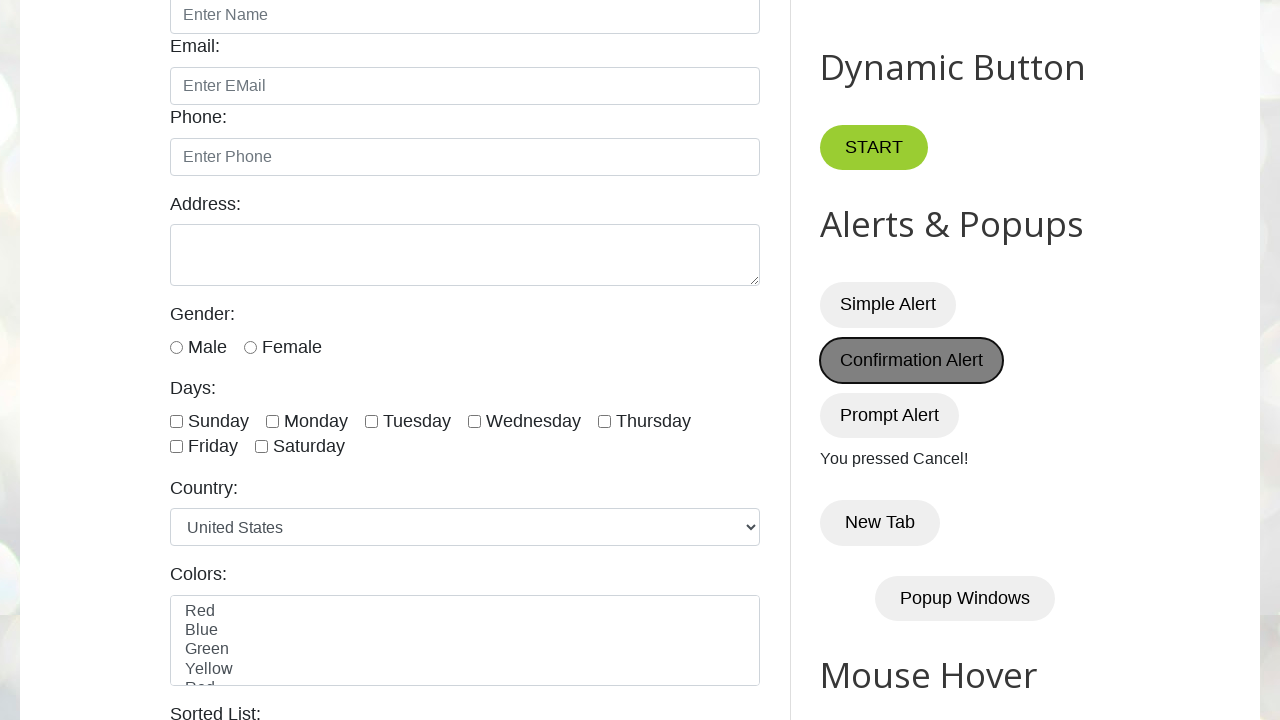